Tests login form validation by clicking the login button without entering credentials and verifying that the "Username is required" error message is displayed.

Starting URL: https://www.saucedemo.com/

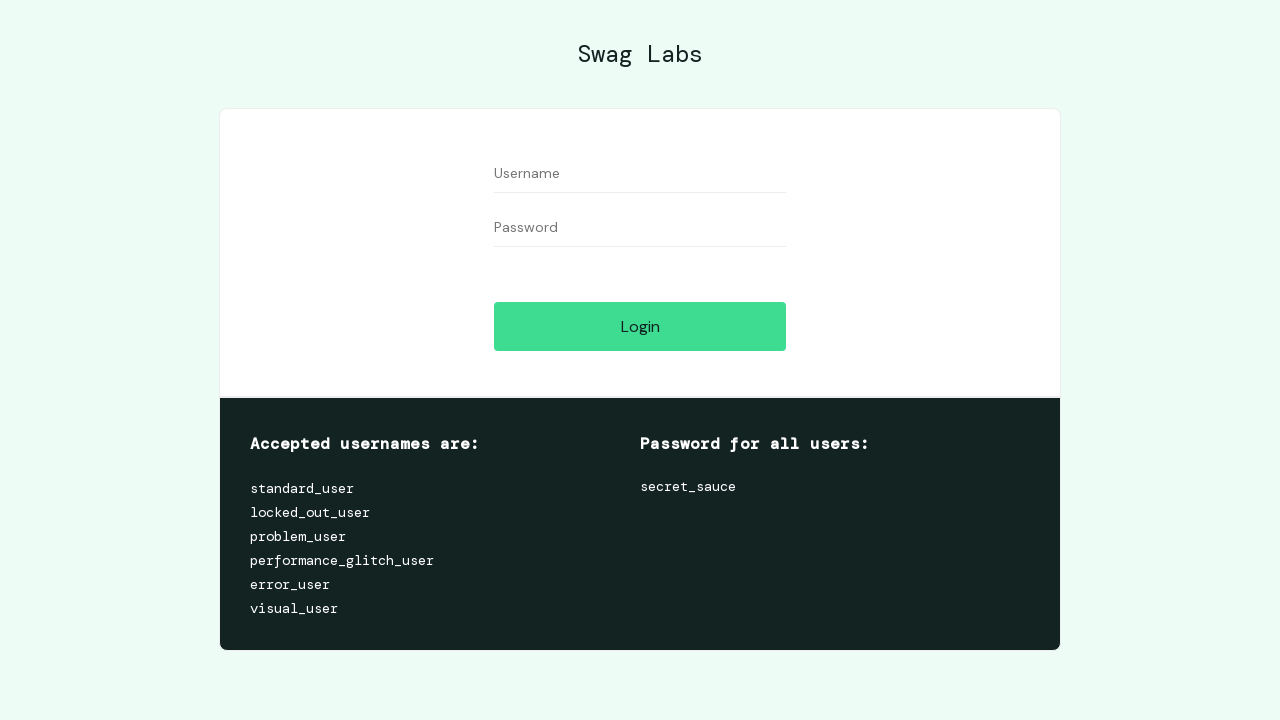

Set viewport size to 1382x744
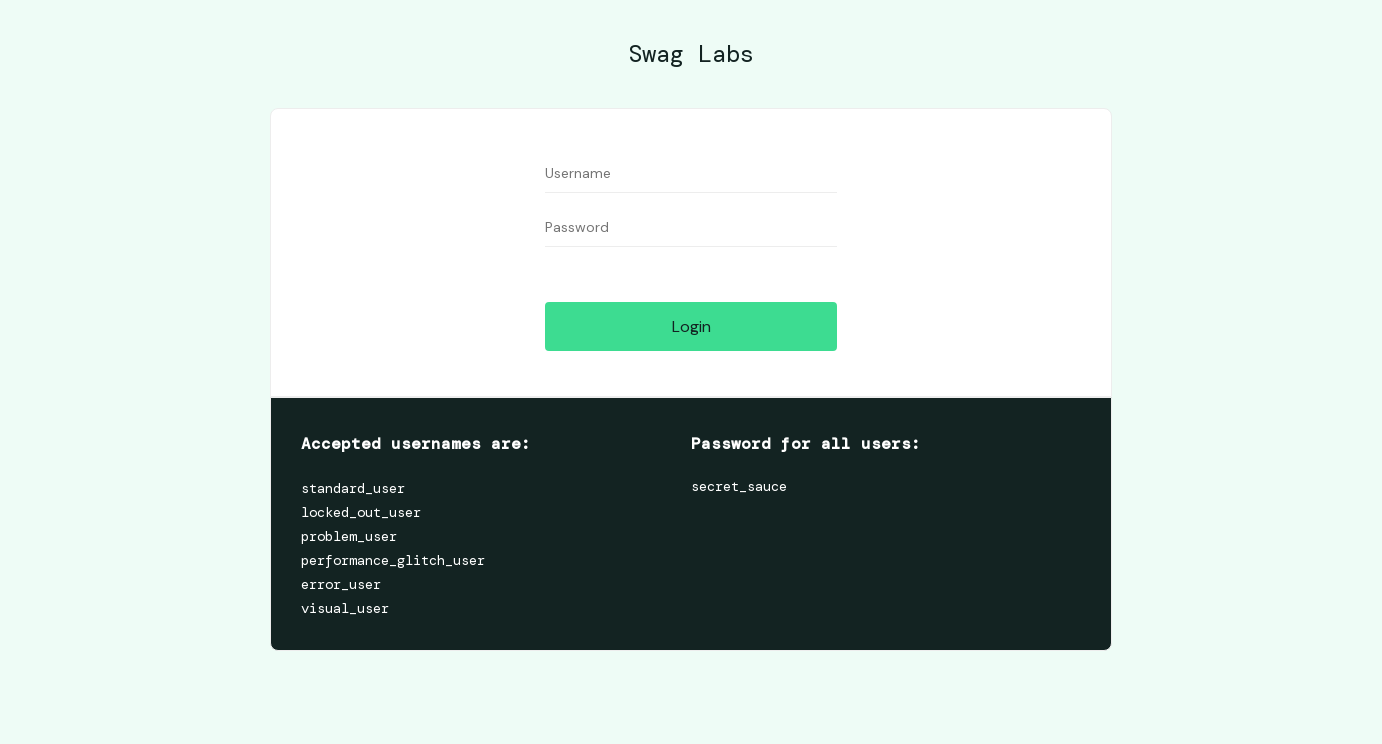

Clicked on username field without entering credentials at (691, 174) on #user-name
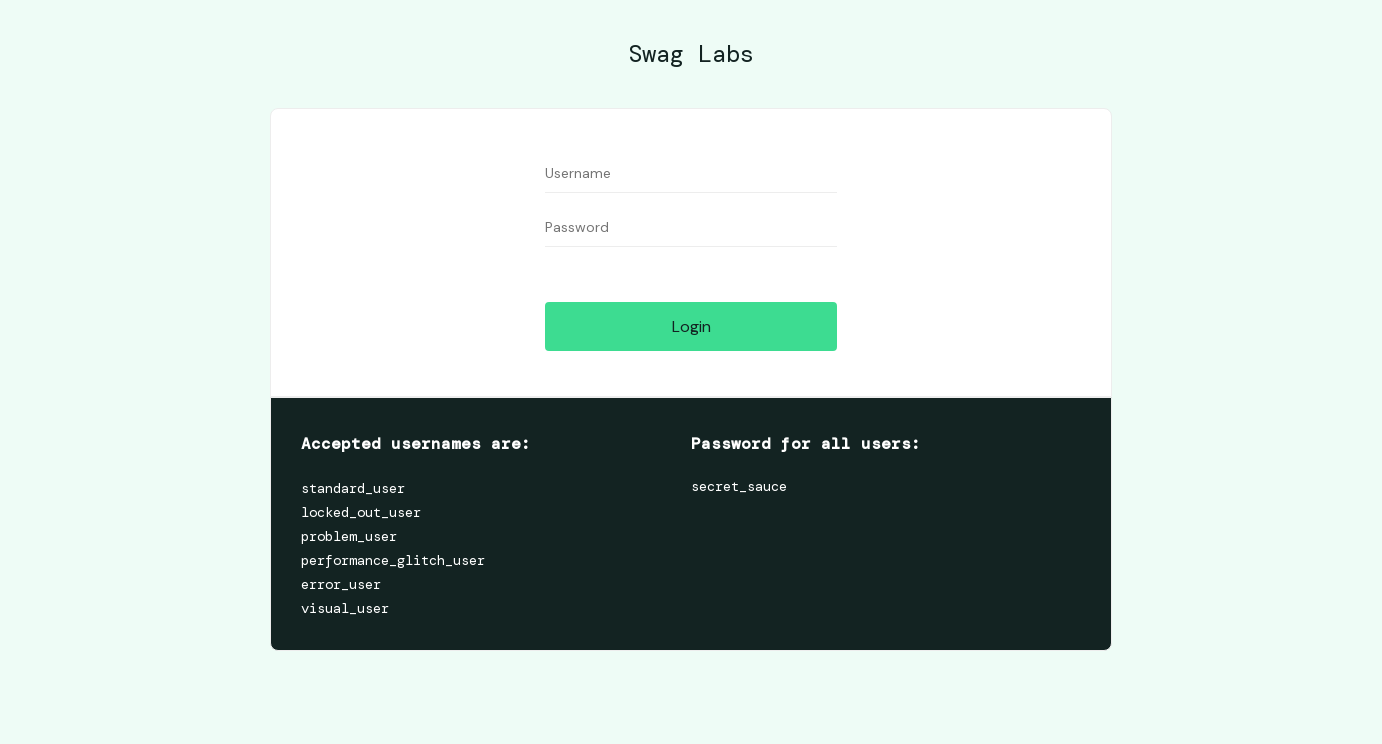

Clicked on password field without entering credentials at (691, 228) on #password
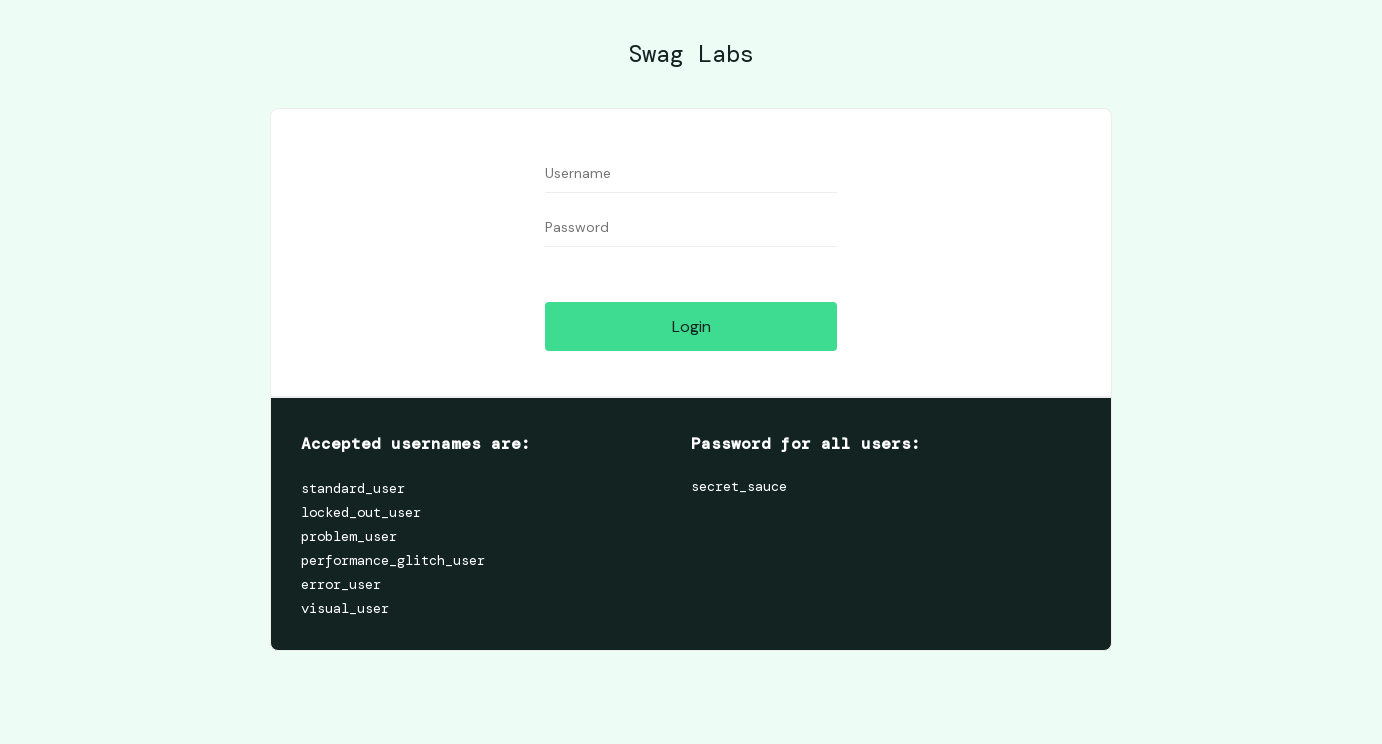

Clicked login button to trigger form validation at (691, 326) on #login-button
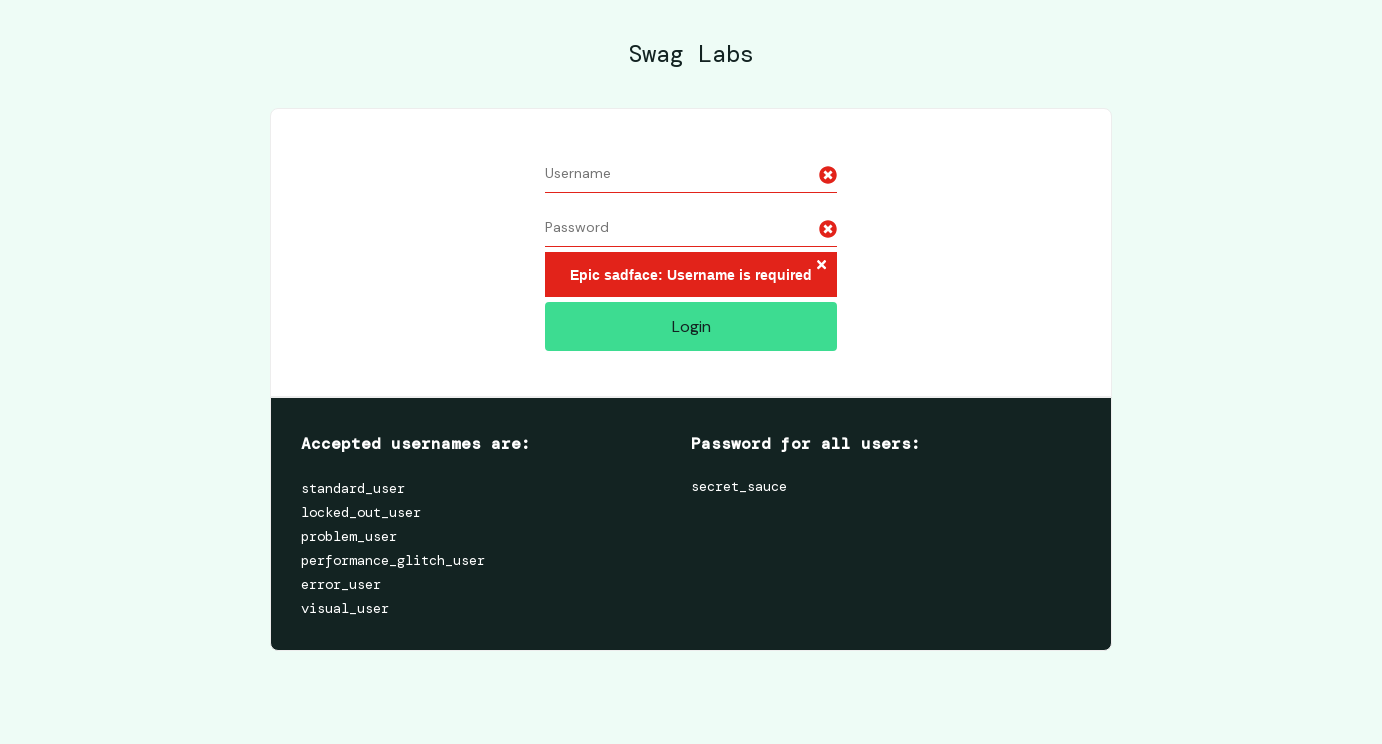

Error message element appeared
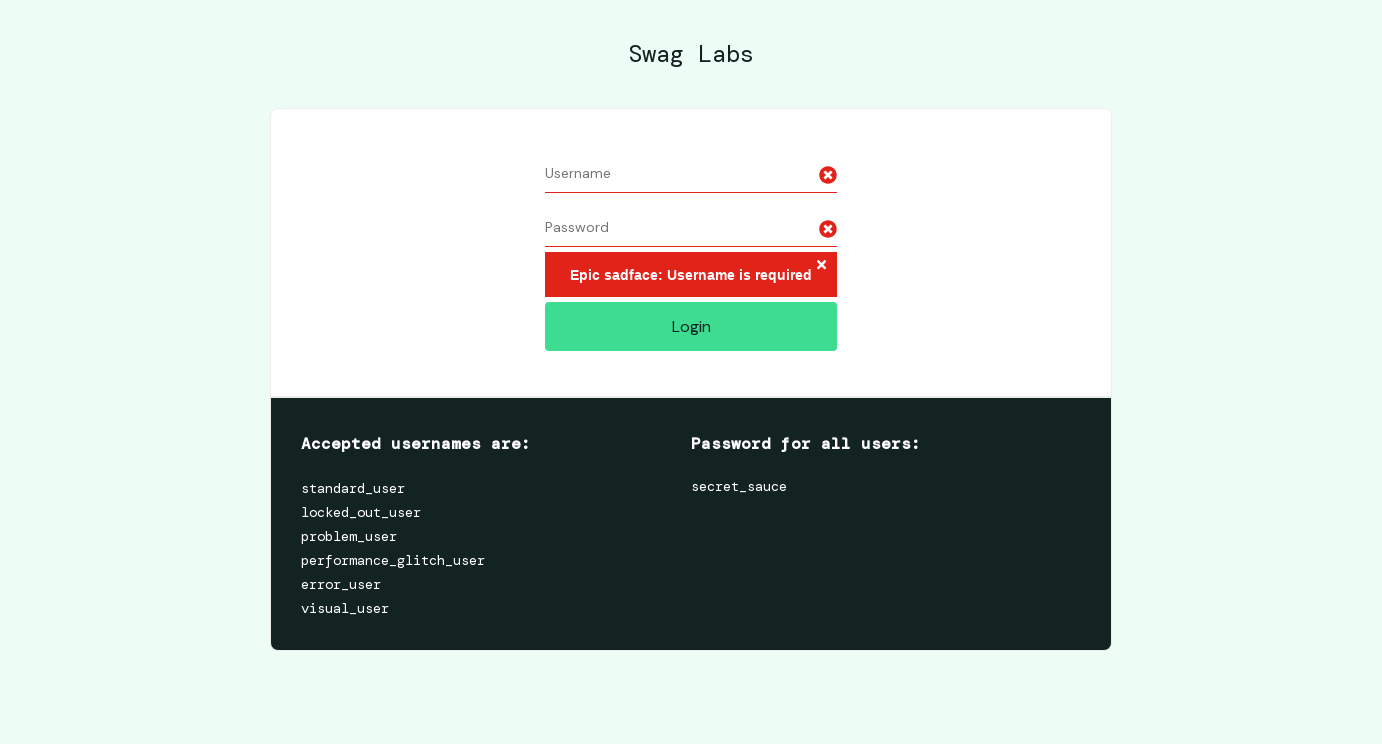

Verified error message displays 'Epic sadface: Username is required'
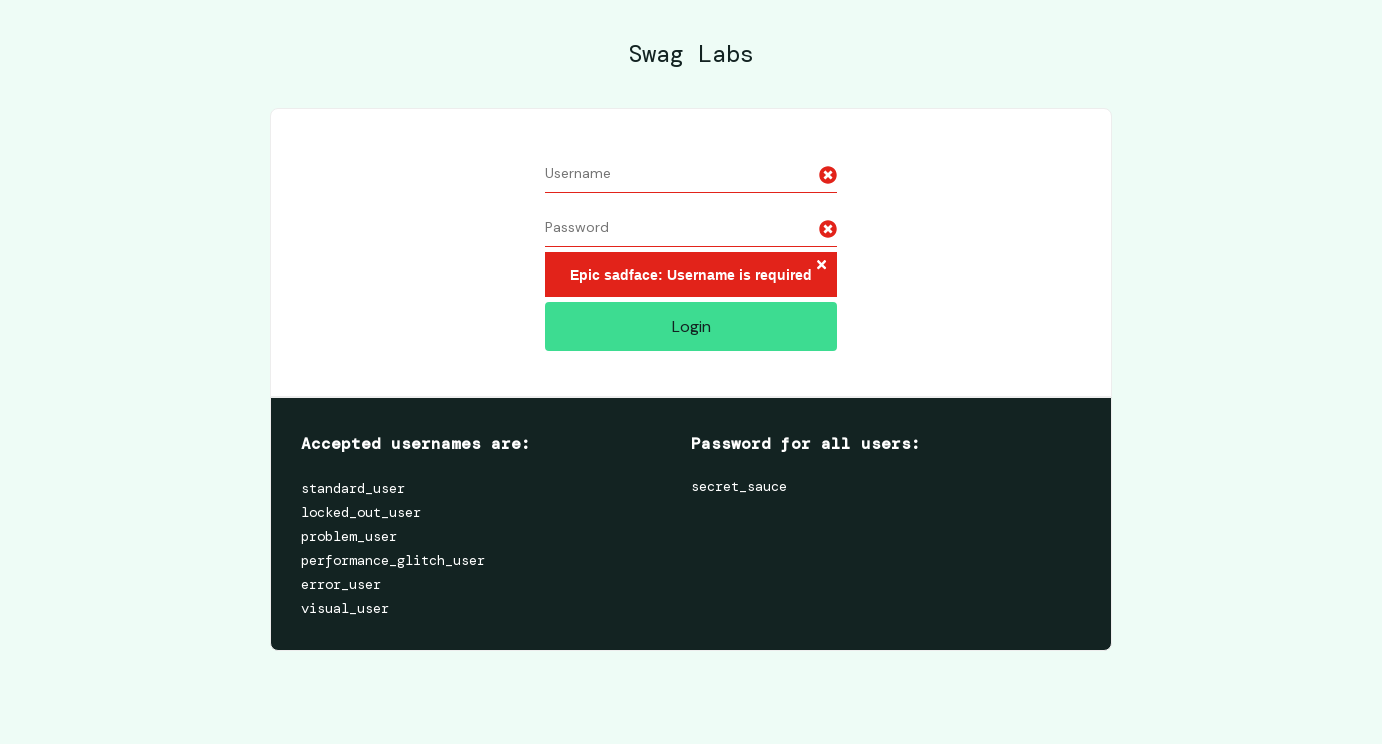

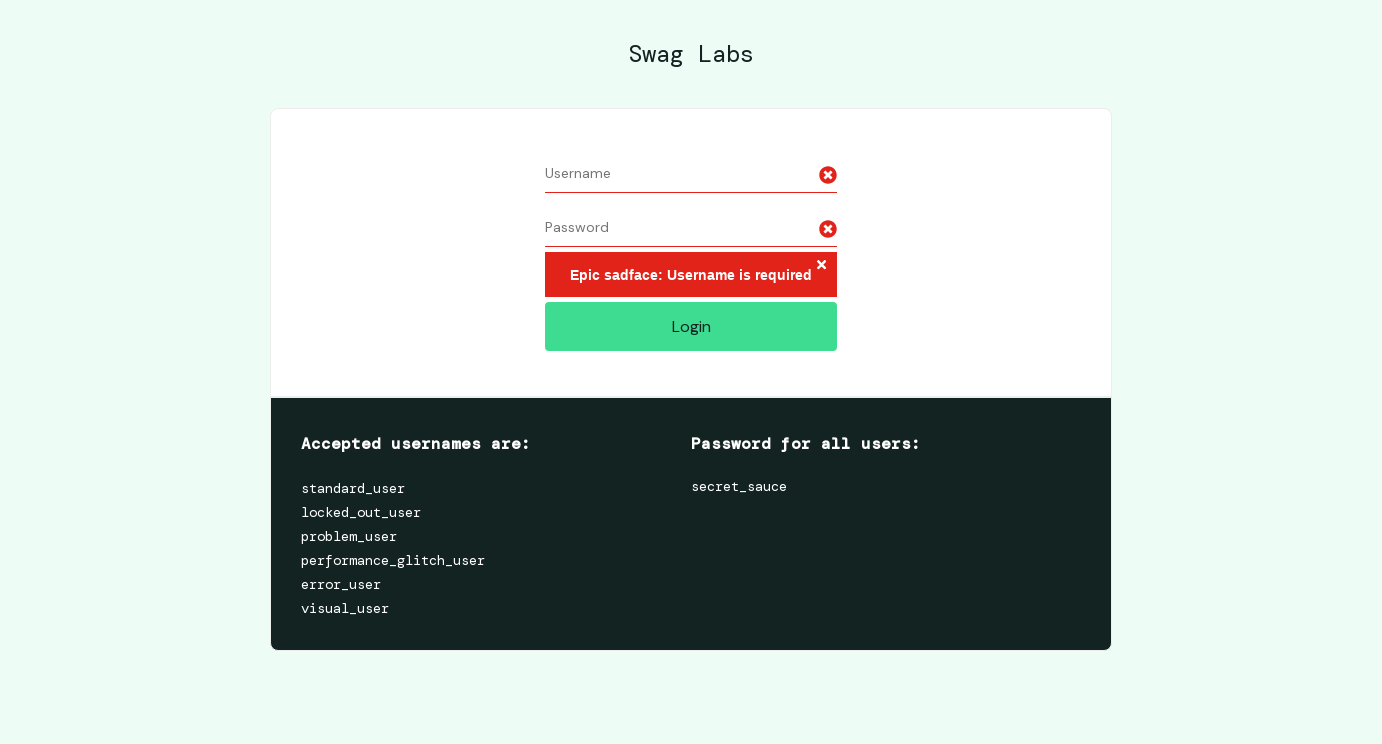